Tests scroll down to subscription section and then scrolls back up using arrow button

Starting URL: https://automationexercise.com/

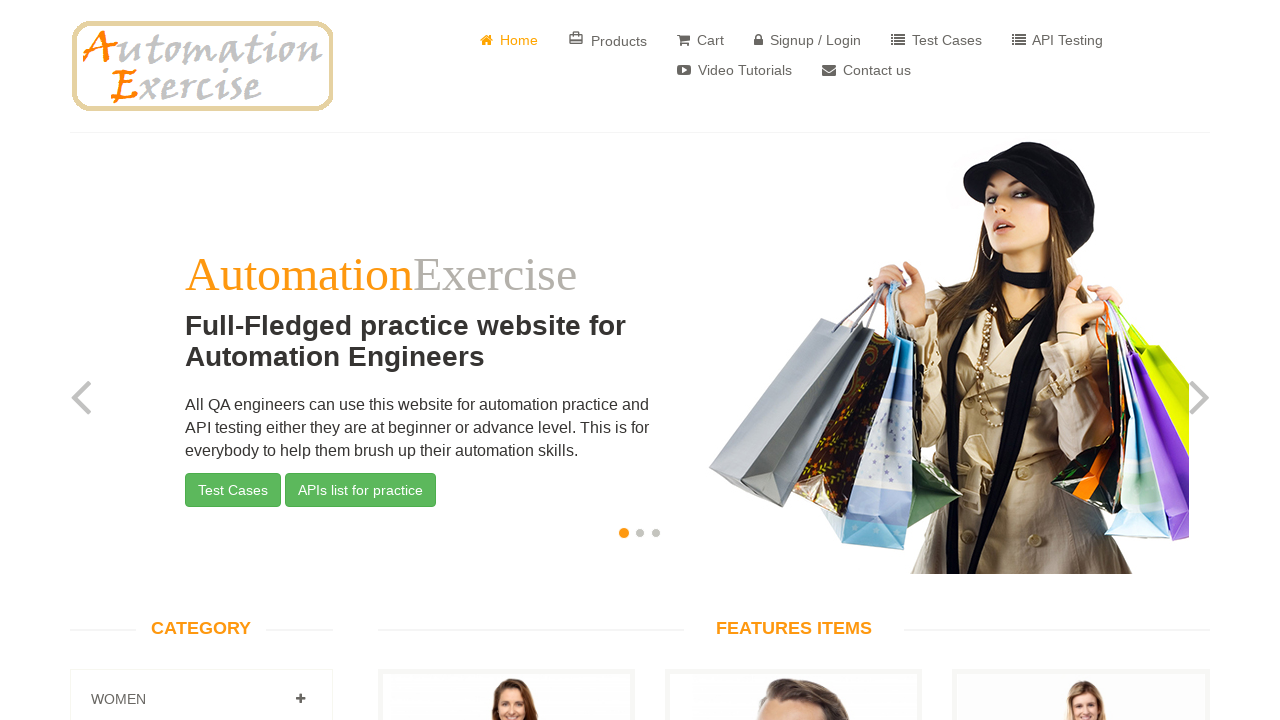

Scrolled down to subscription section using window.scrollTo
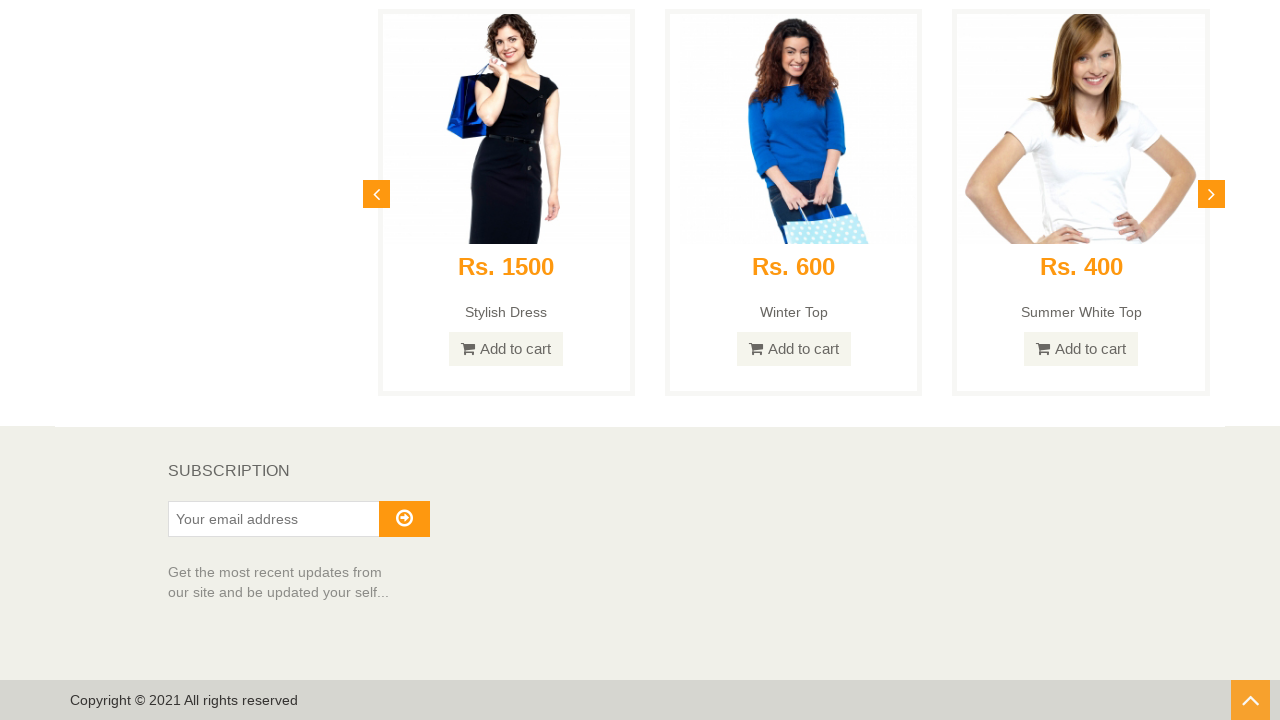

Subscription section header is now visible
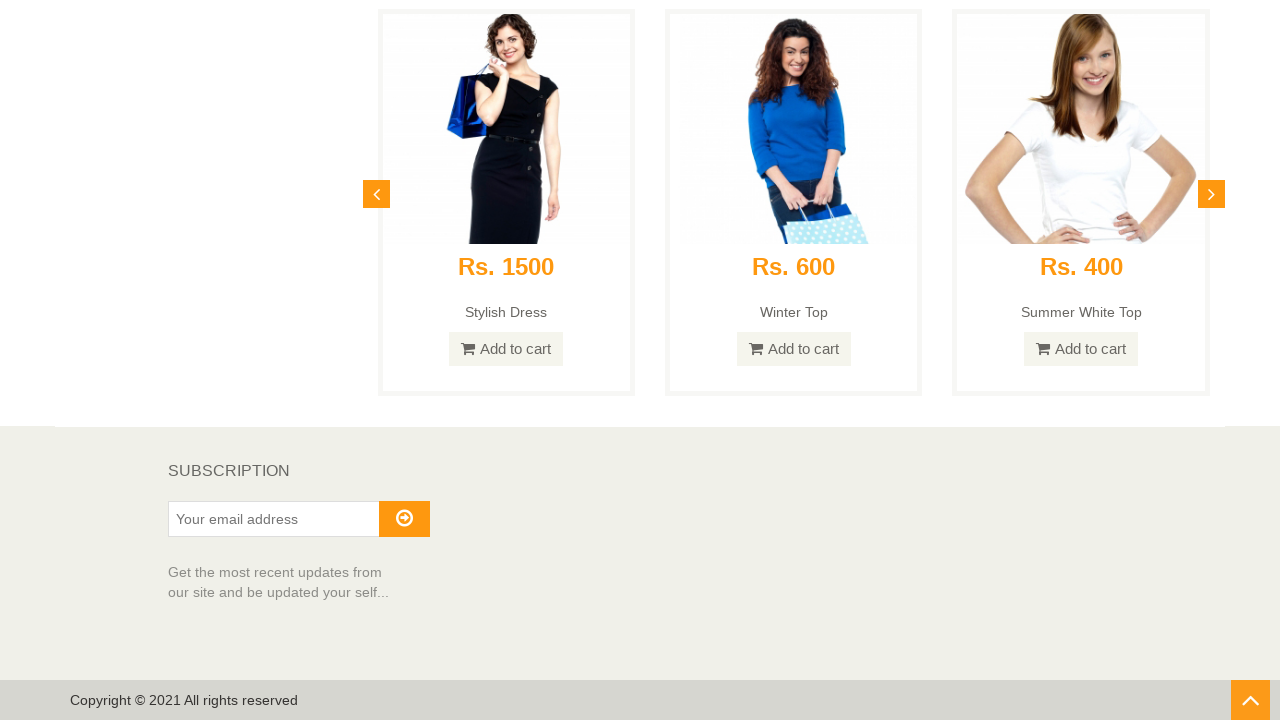

Clicked scroll up arrow button to scroll back to top at (1250, 700) on #scrollUp
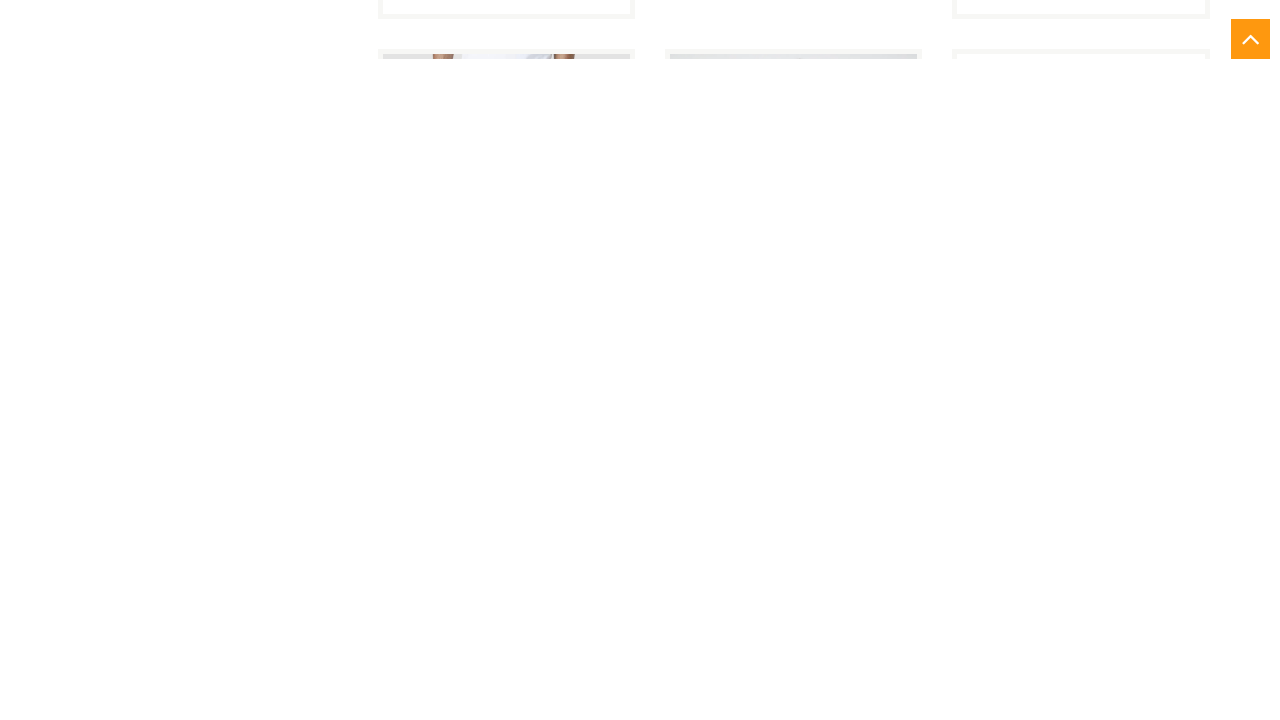

Logo is now visible at top after scrolling up
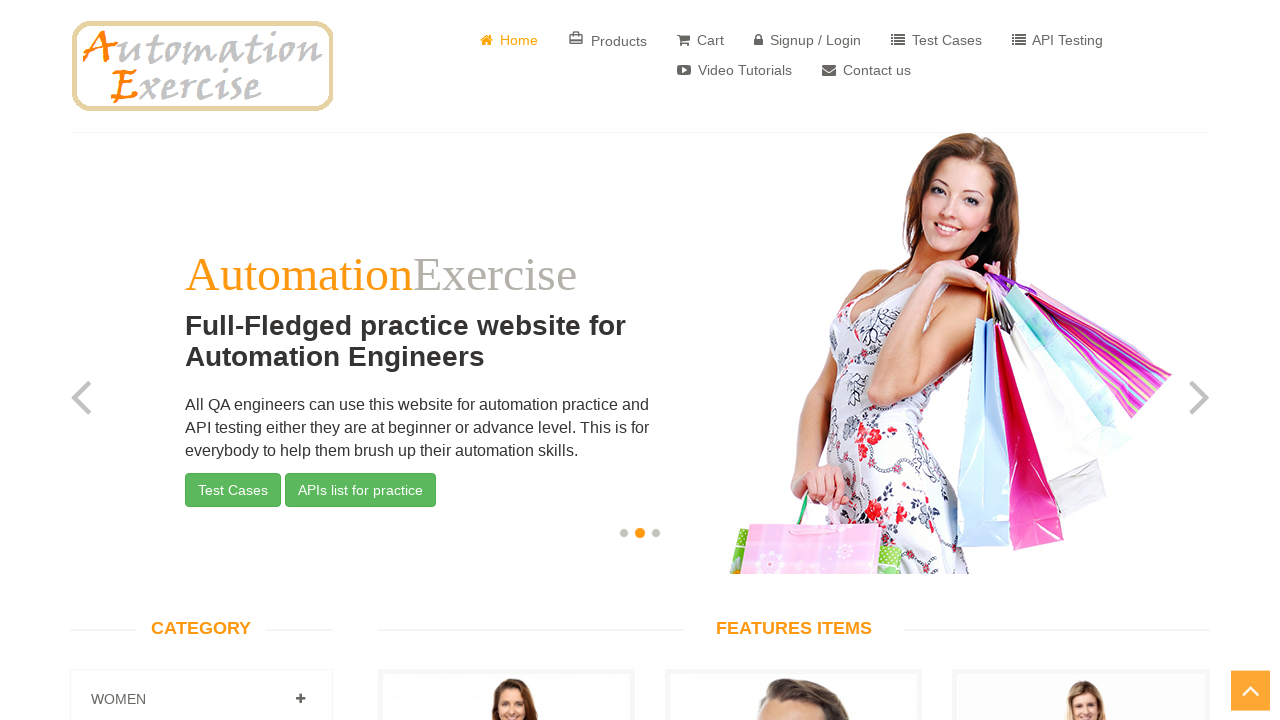

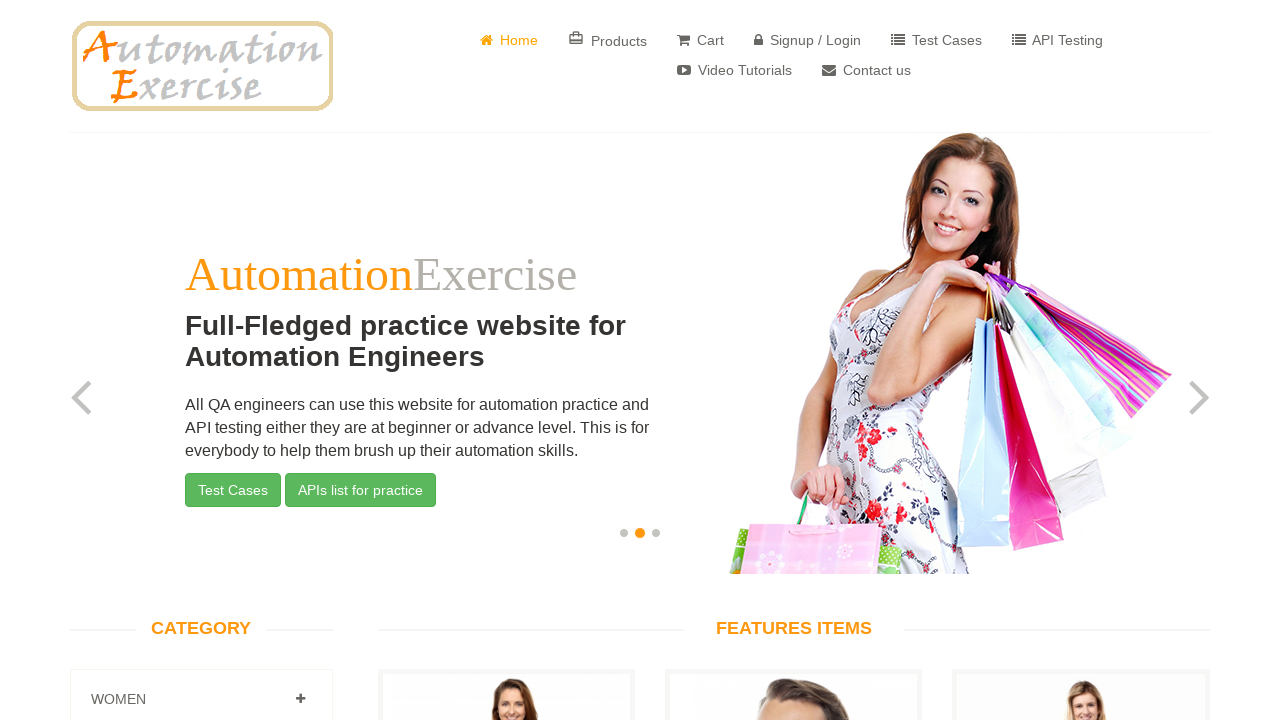